Tests a waits demo page by clicking a button and entering text into a text field

Starting URL: https://www.hyrtutorials.com/p/waits-demo.html

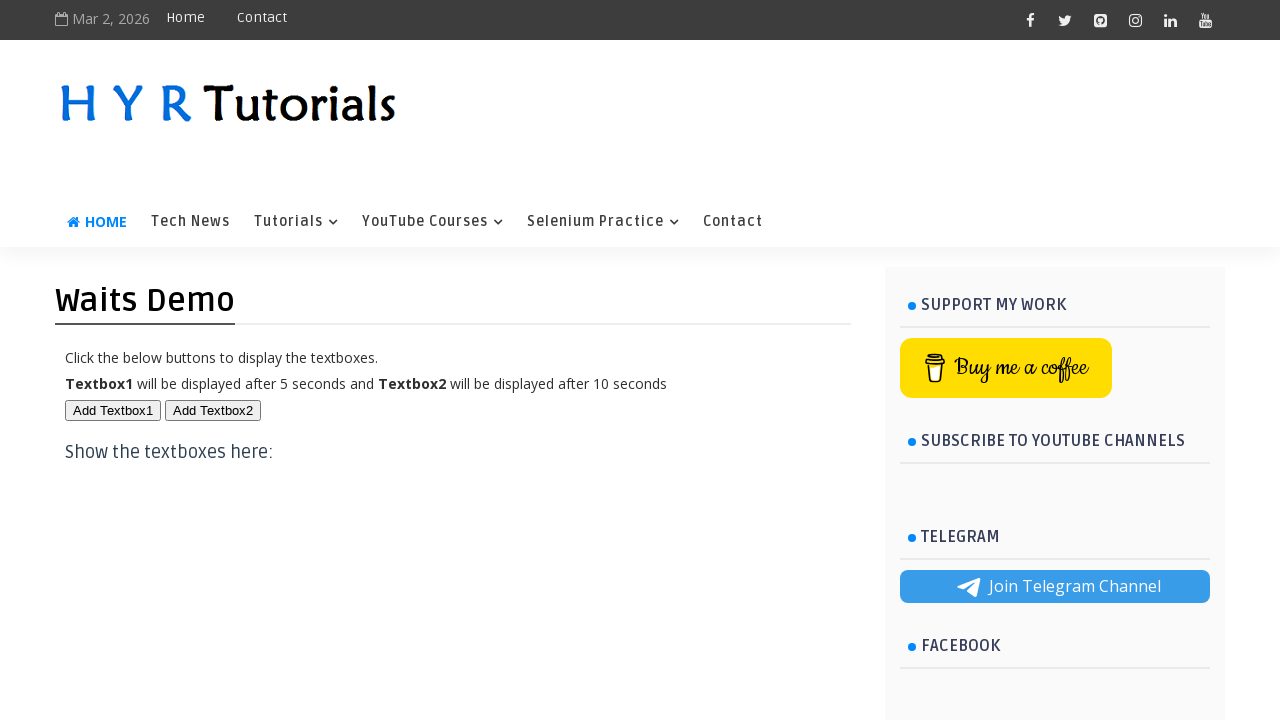

Clicked button with id 'btn2' at (213, 410) on #btn2
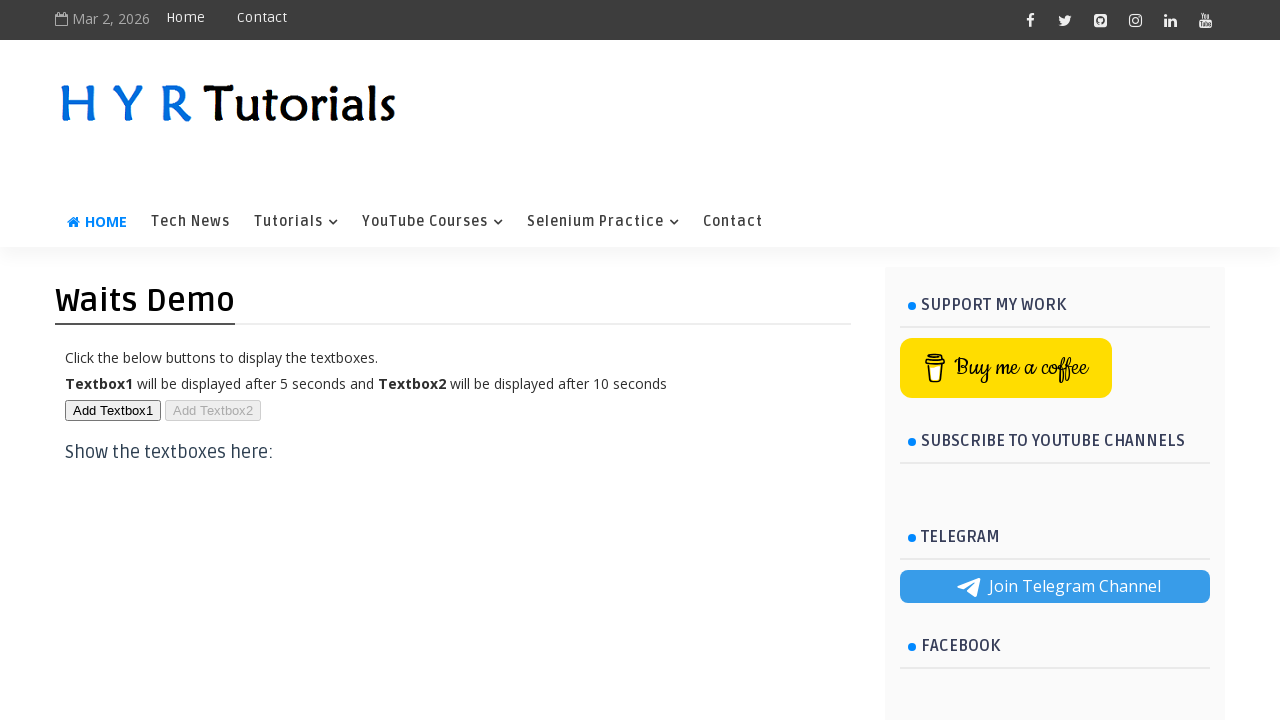

Filled text field with id 'txt2' with 'text entered' on #txt2
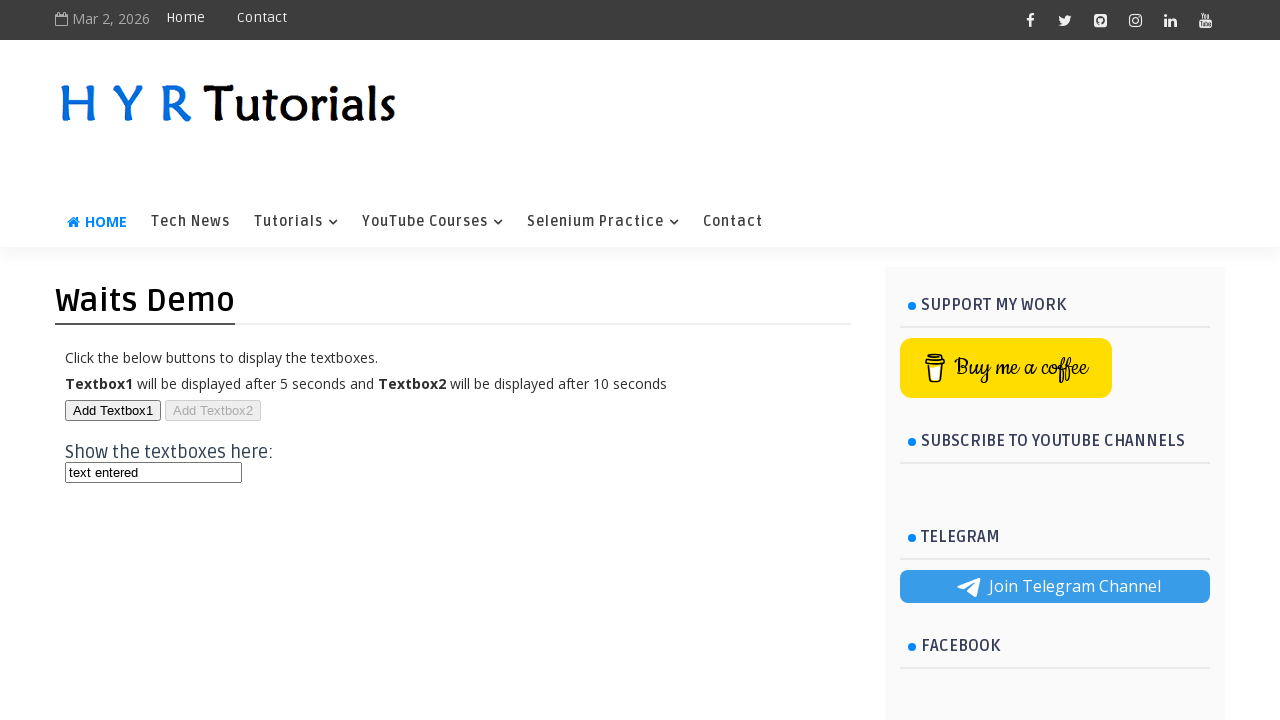

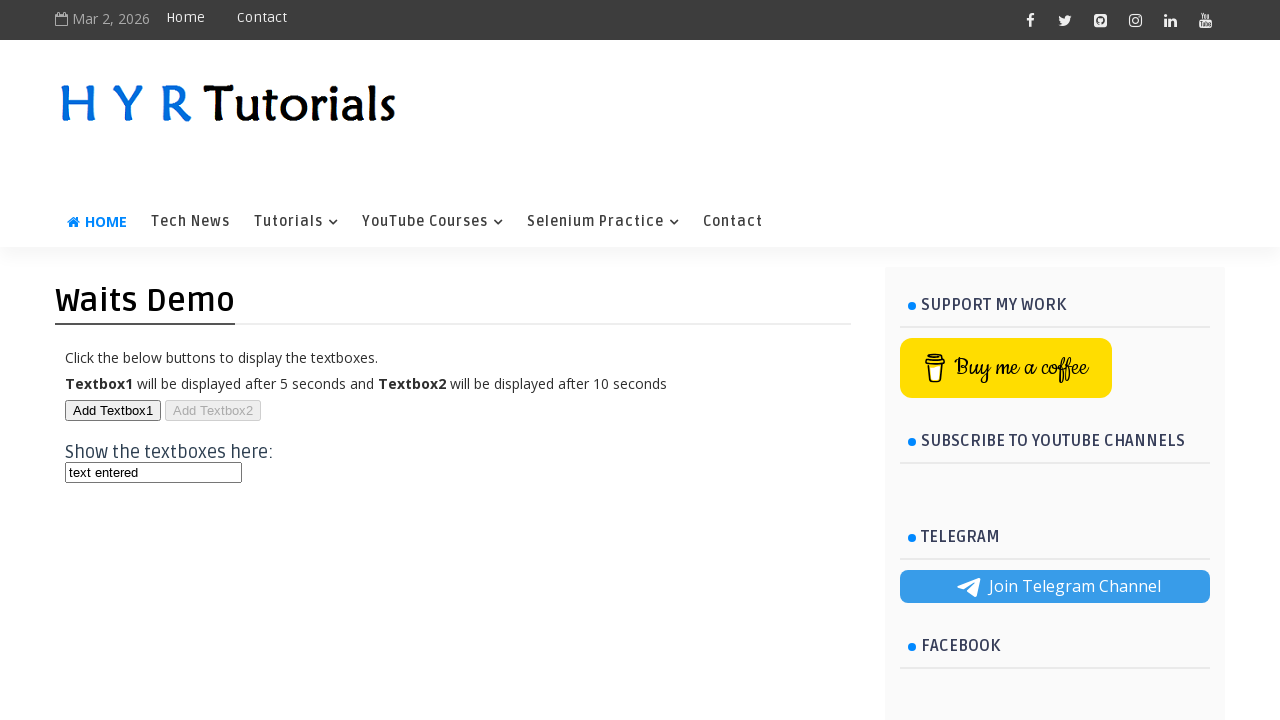